Tests form filling functionality on an Angular practice page by filling various form fields (password, checkbox, radio button, dropdown, text inputs), submitting the form, then navigating to Shop and adding a product to cart

Starting URL: https://rahulshettyacademy.com/angularpractice/

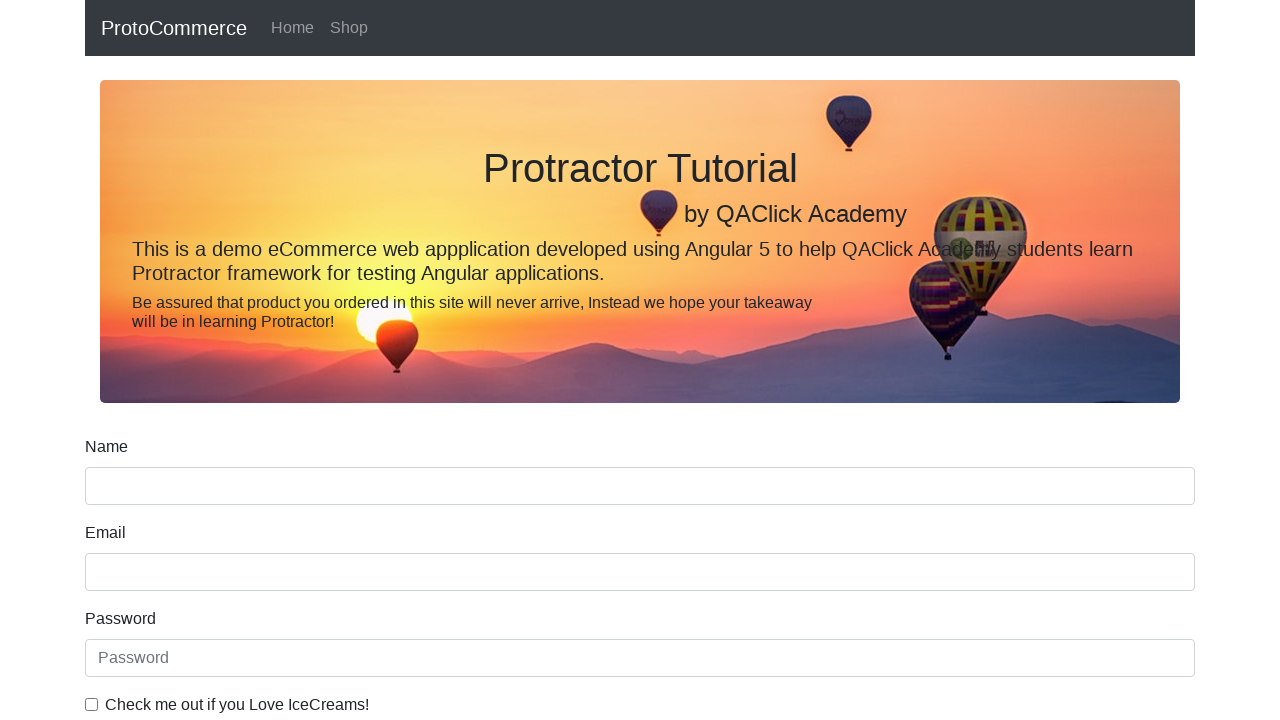

Filled password field with 'test' using label on internal:label="Password"i
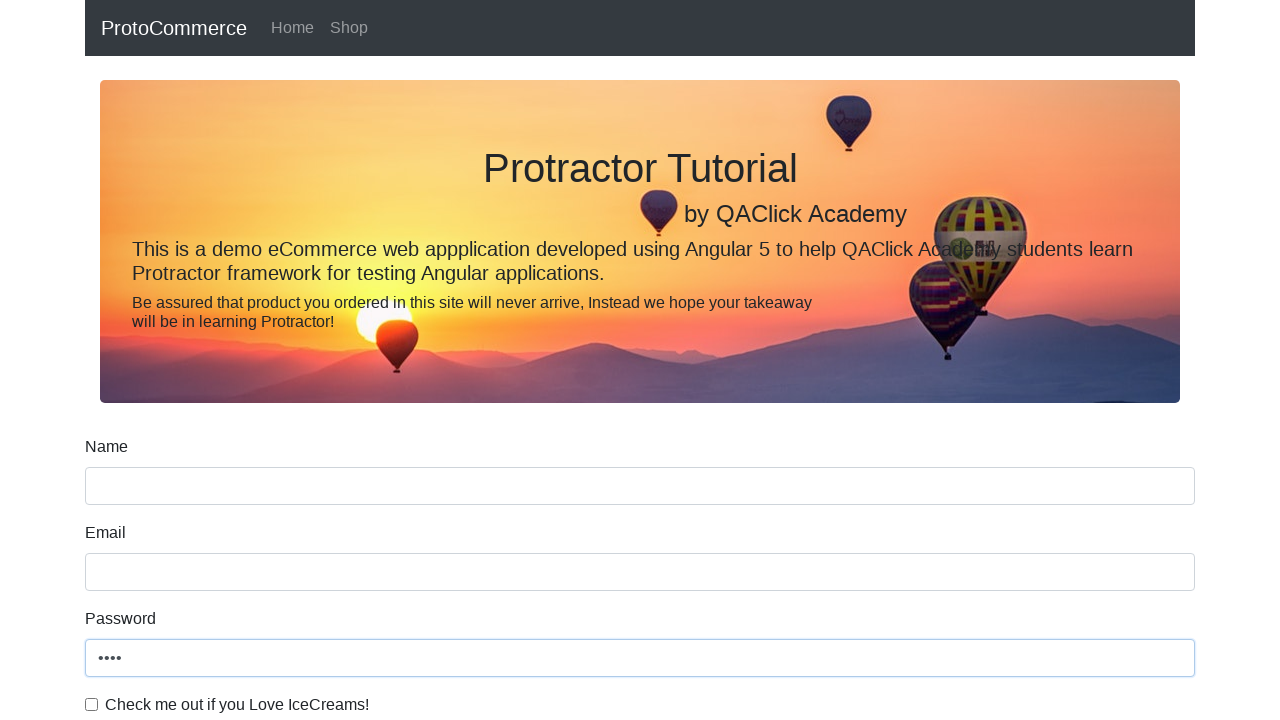

Checked the ice cream preference checkbox at (92, 704) on internal:label="Check me out if you Love IceCreams!"i
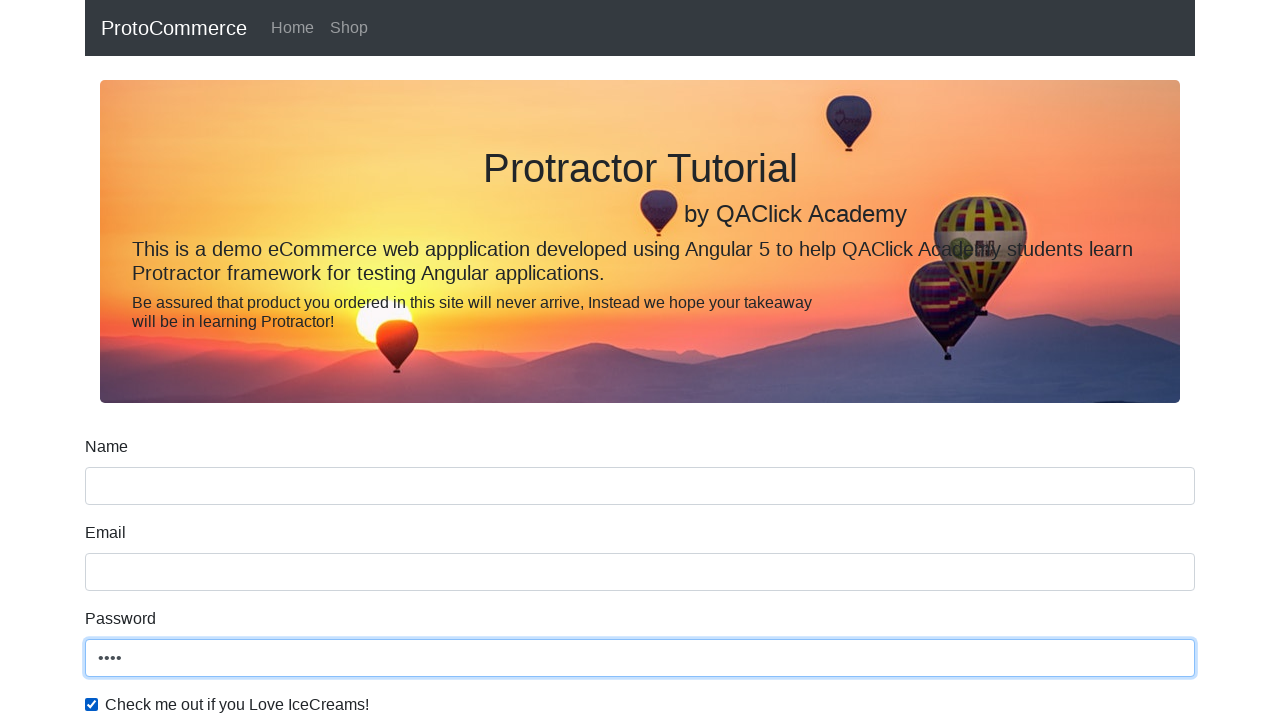

Selected Employed radio button at (326, 360) on internal:label="Employed"i
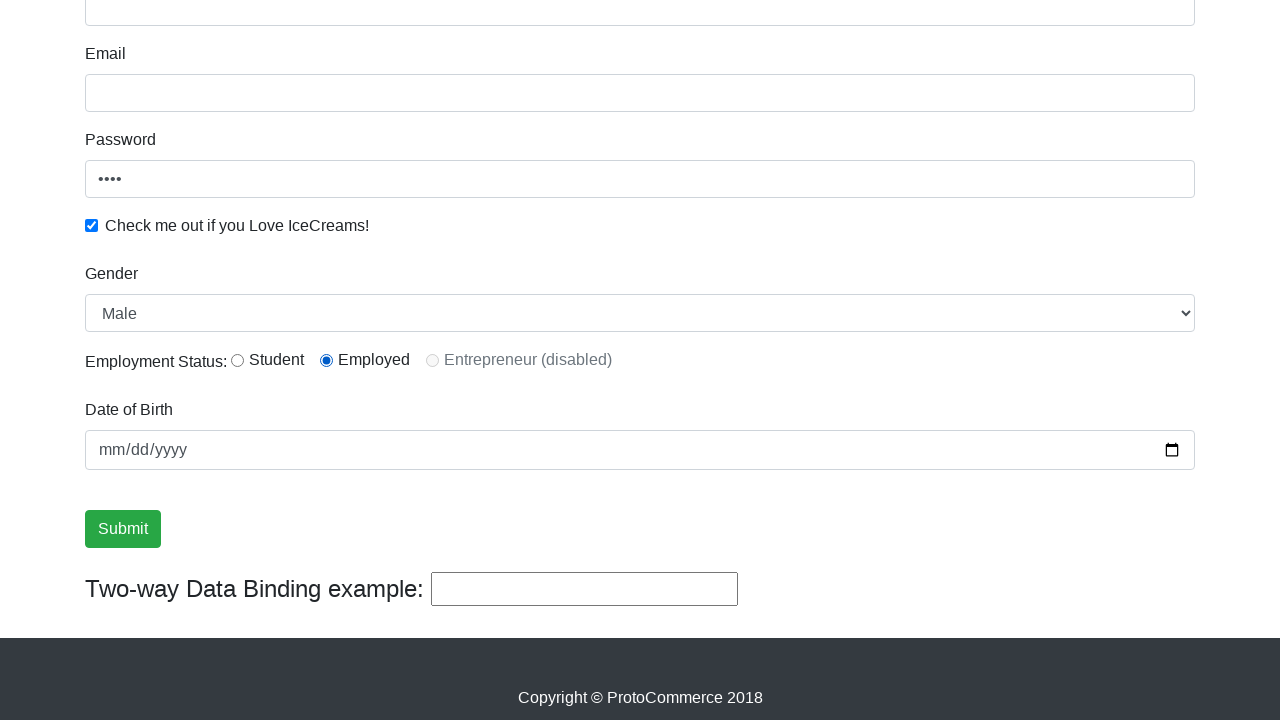

Selected Male from Gender dropdown on internal:label="Gender"i
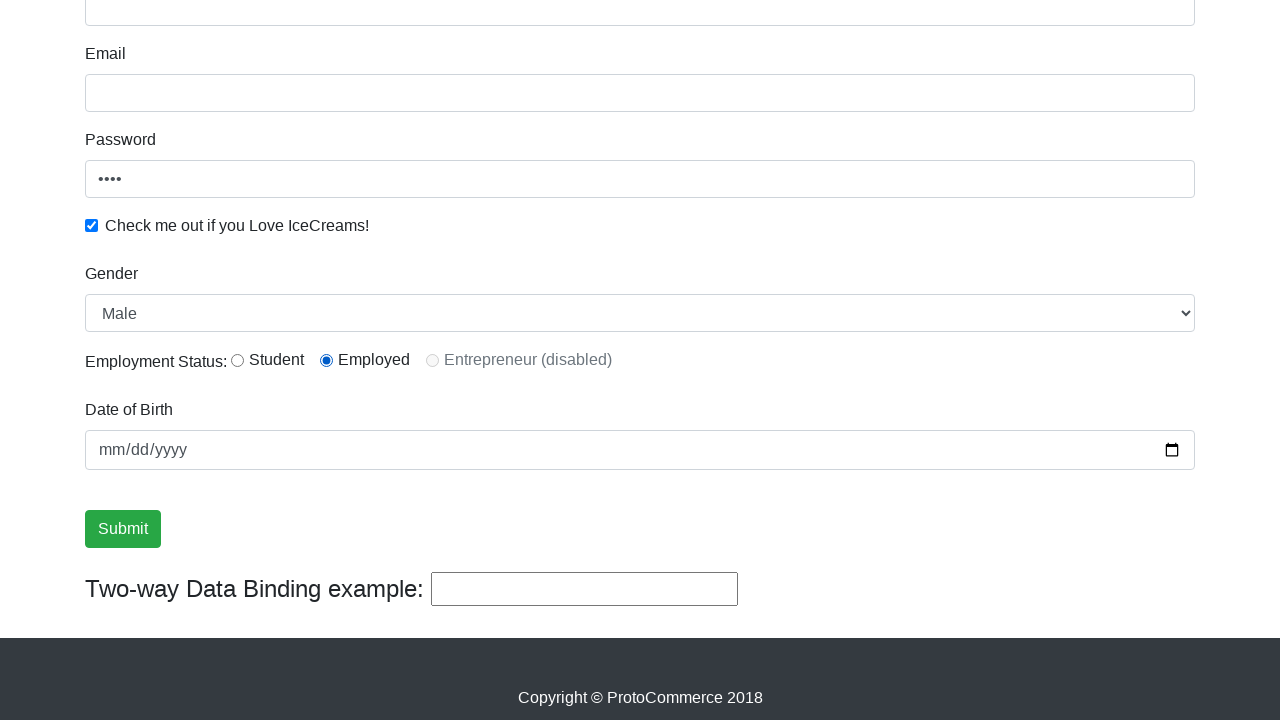

Filled password field with 'test' using placeholder on internal:attr=[placeholder="Password"i]
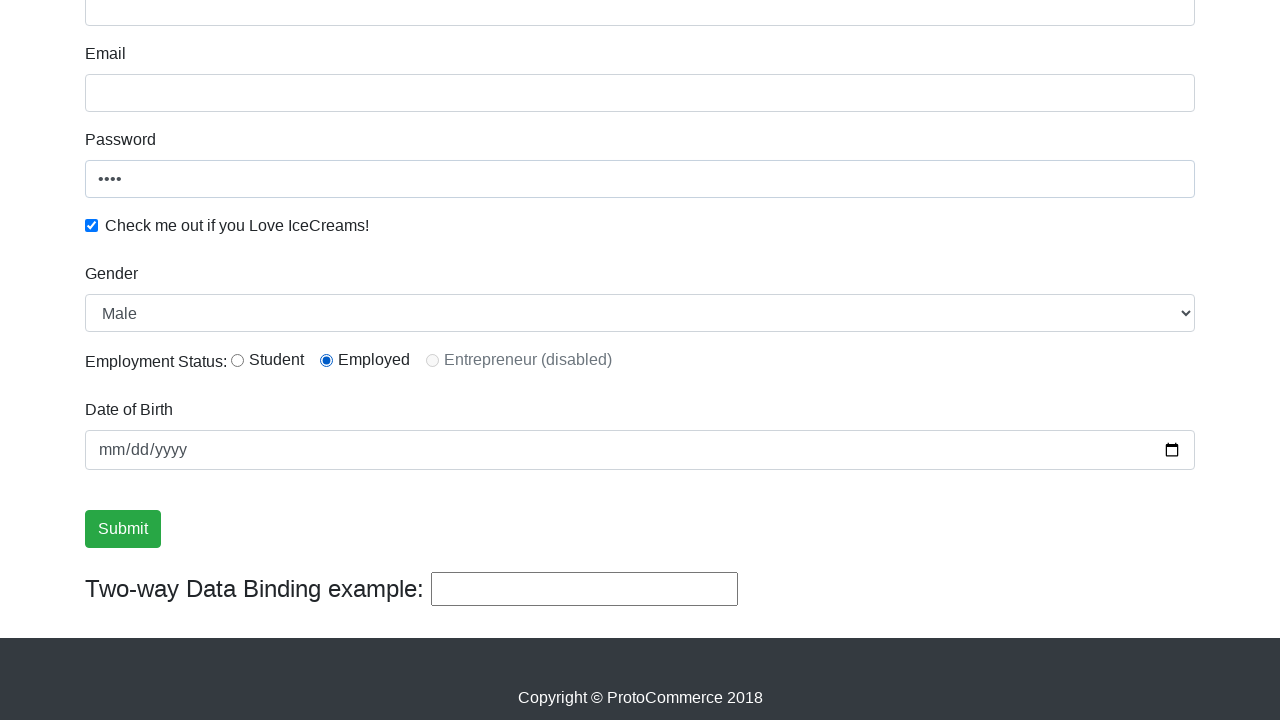

Filled name field with 'Rahul' on .form-group input[name='name']
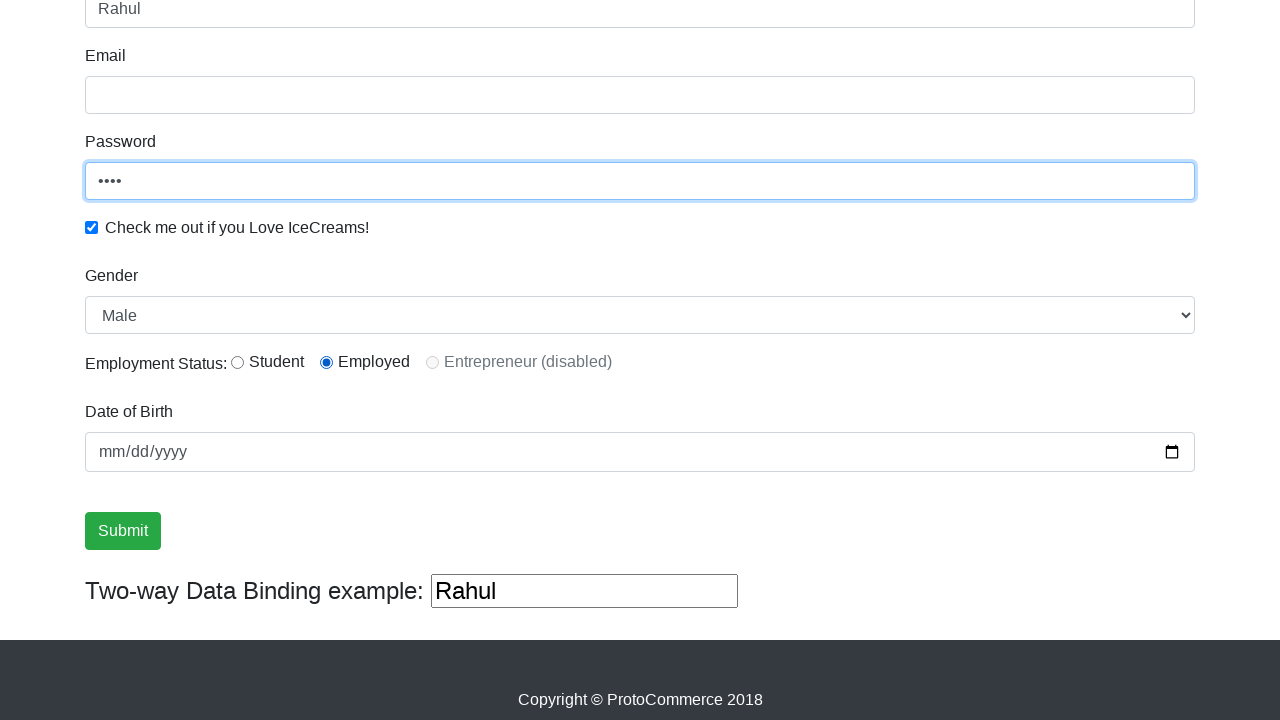

Filled email field with 'rahul@example.com' on [name='email']
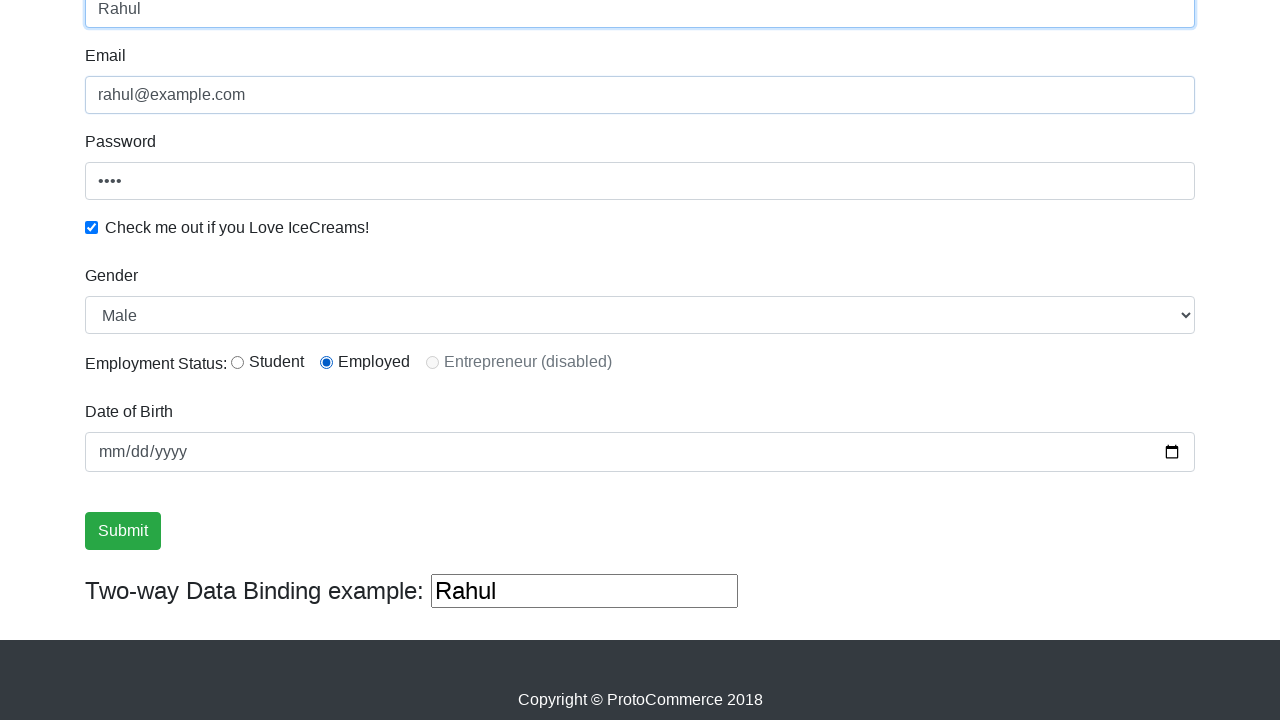

Clicked Submit button to submit the form at (123, 531) on internal:role=button[name="Submit"i]
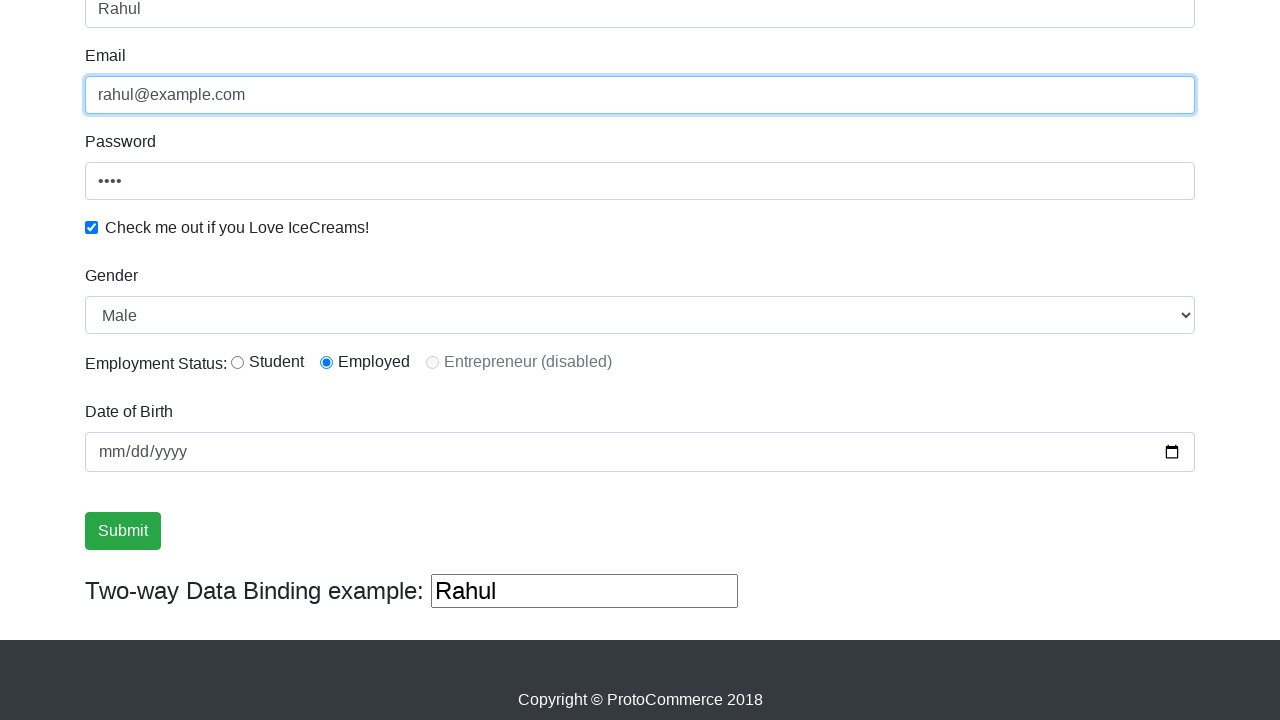

Navigated to Shop page via Shop link at (349, 28) on internal:role=link[name="Shop"i]
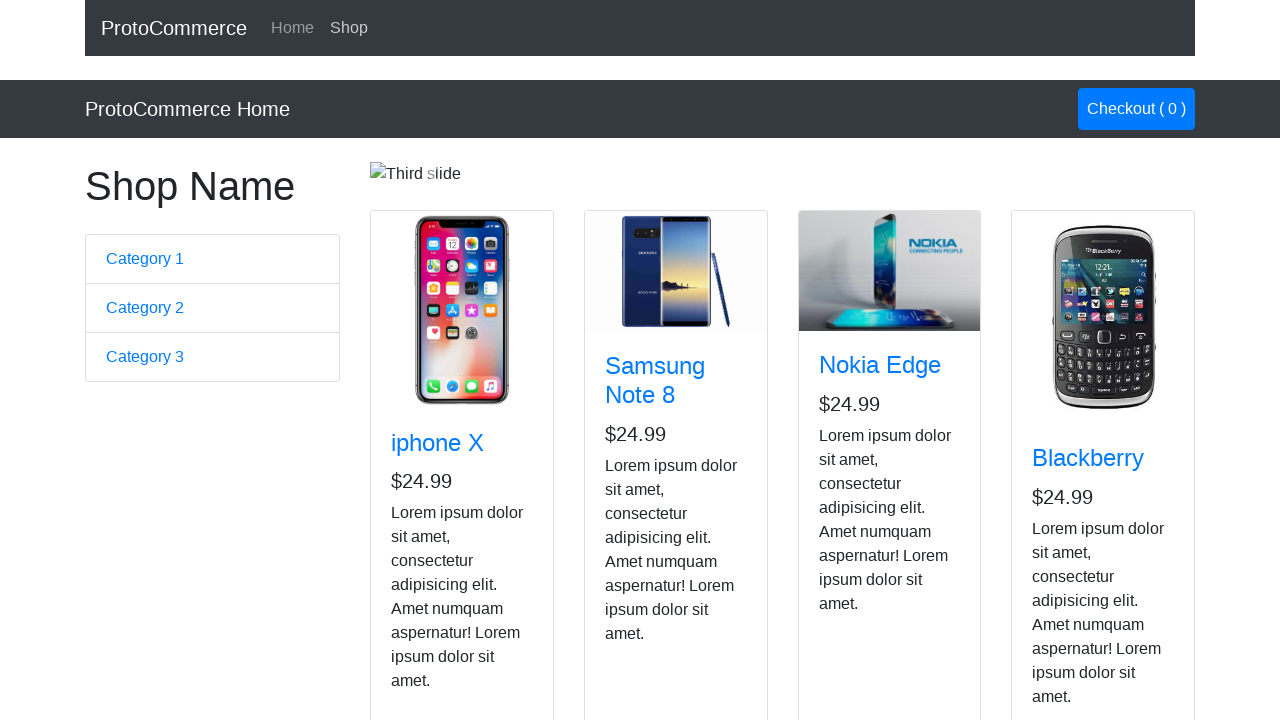

Added Nokia Edge product to cart by clicking Add button at (854, 528) on app-card >> internal:has-text="Nokia Edge"i >> internal:role=button
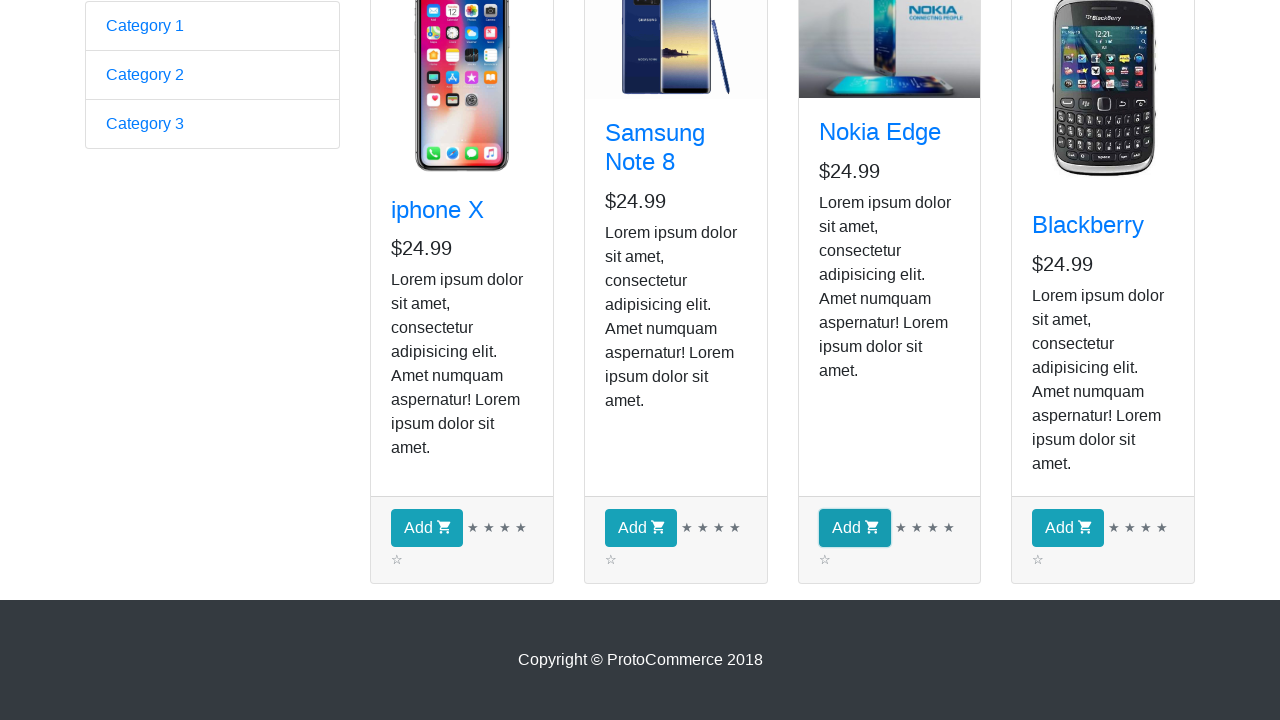

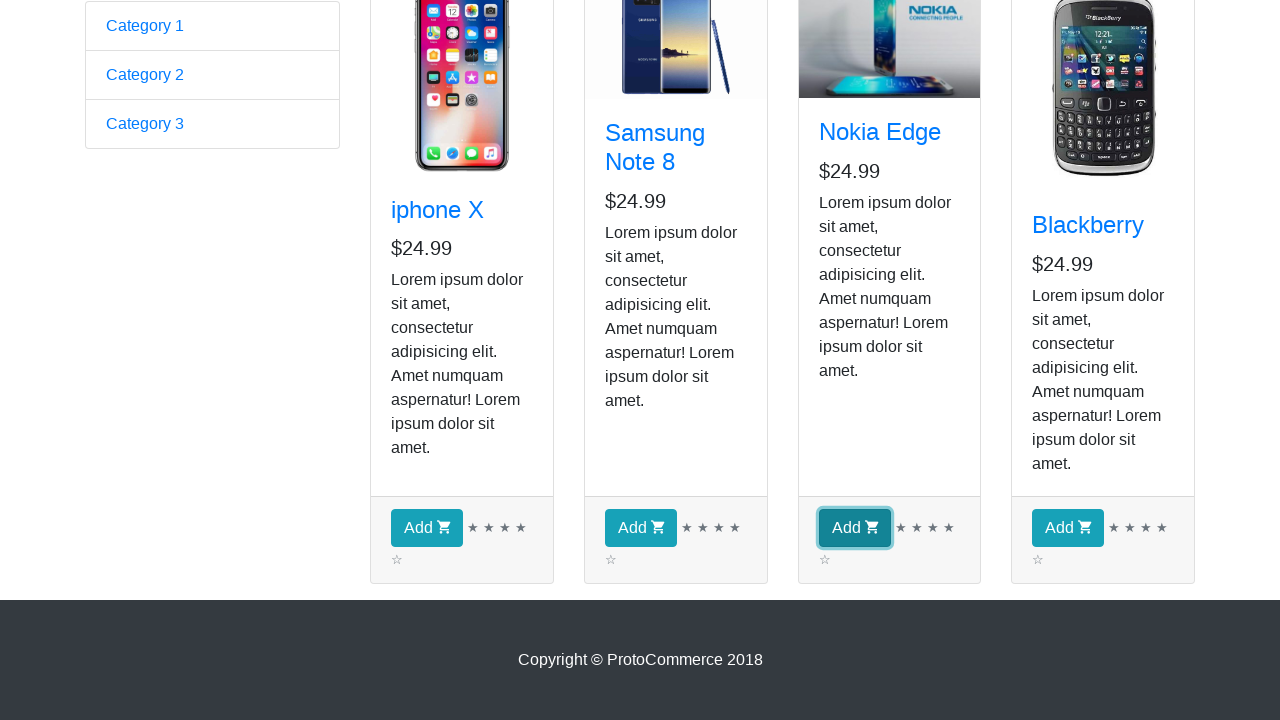